Tests the add-to-cart functionality by searching for products, adding "Cashews" to cart, and proceeding through checkout to place an order.

Starting URL: https://rahulshettyacademy.com/seleniumPractise/#/

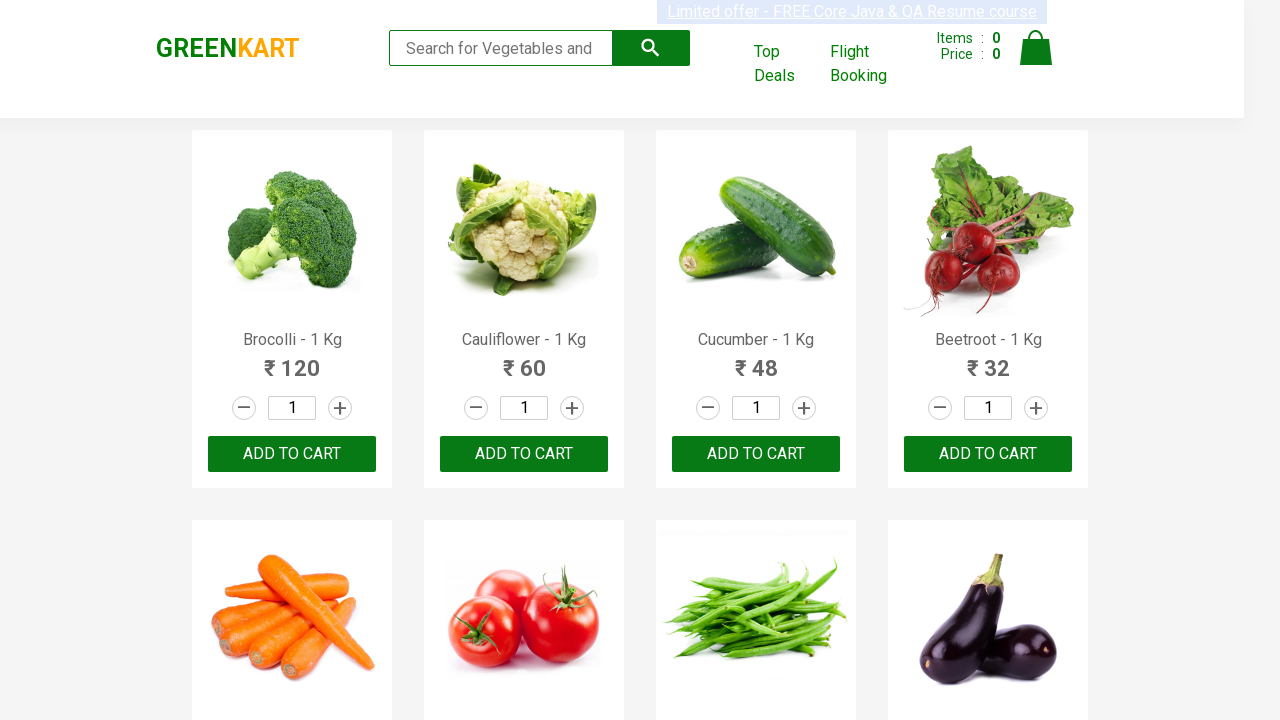

Filled search box with 'ca' to find Cashews on .search-keyword
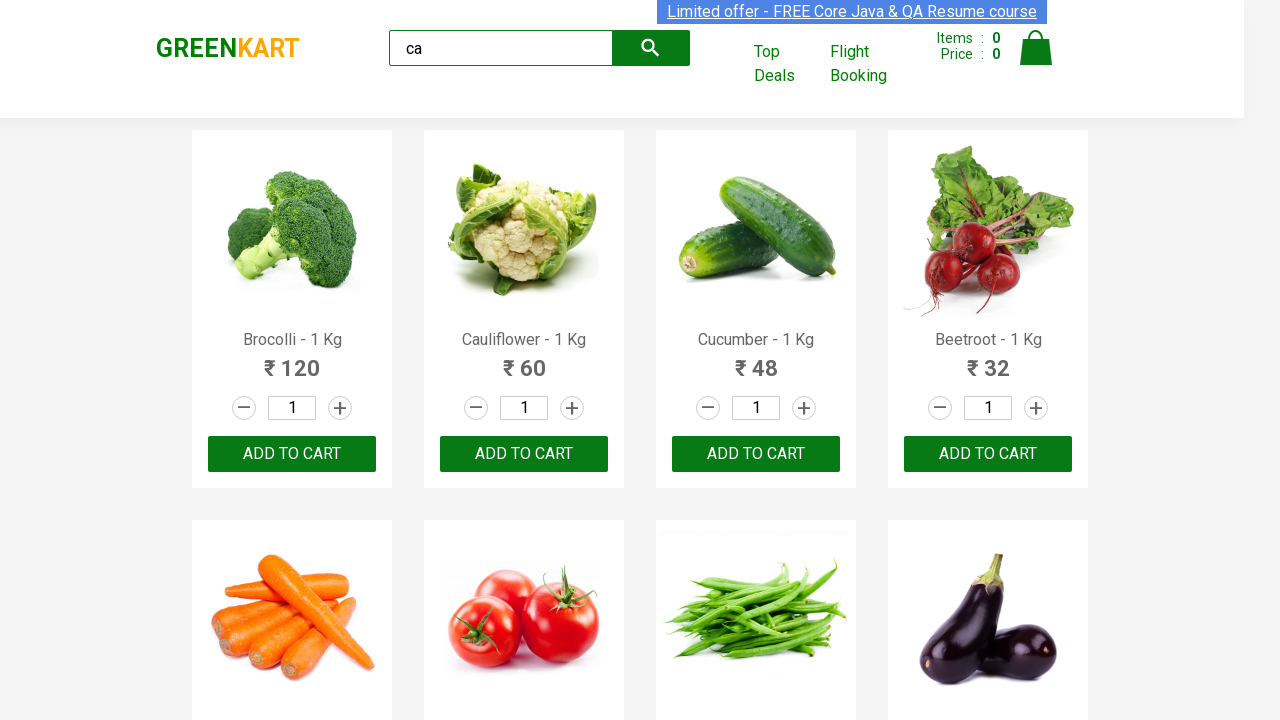

Waited 2 seconds for products to load
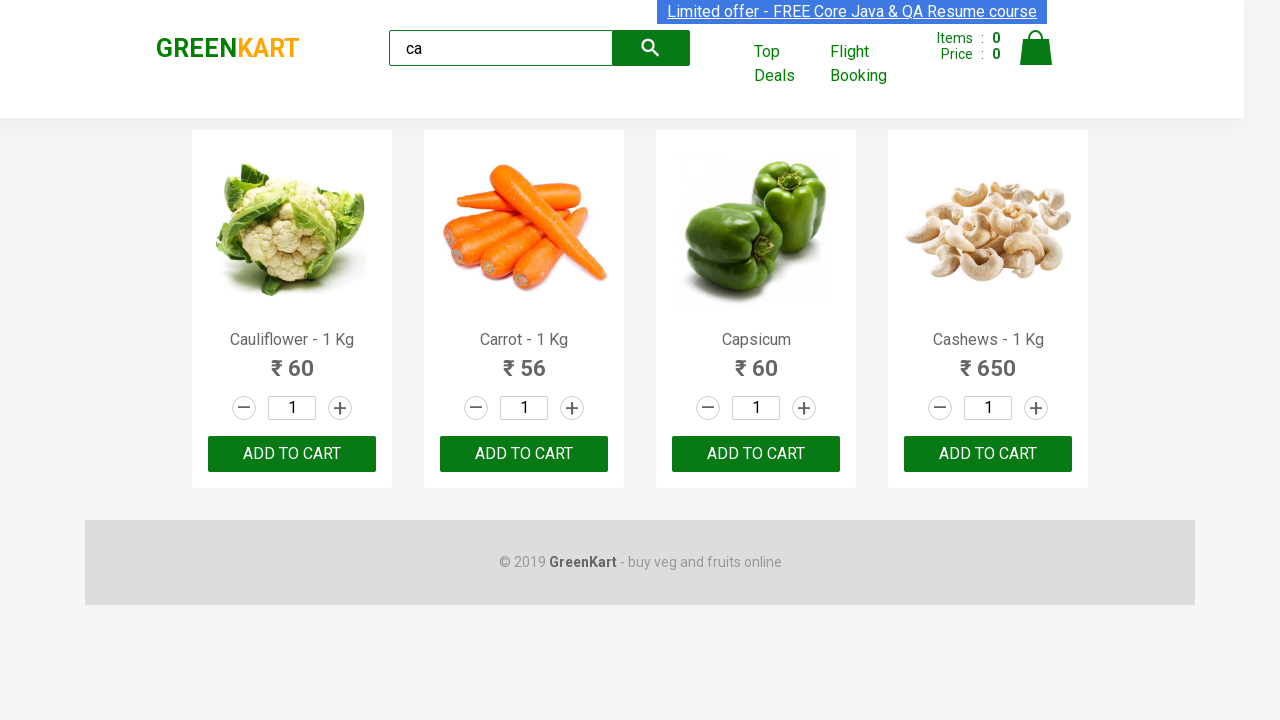

Product containers loaded on page
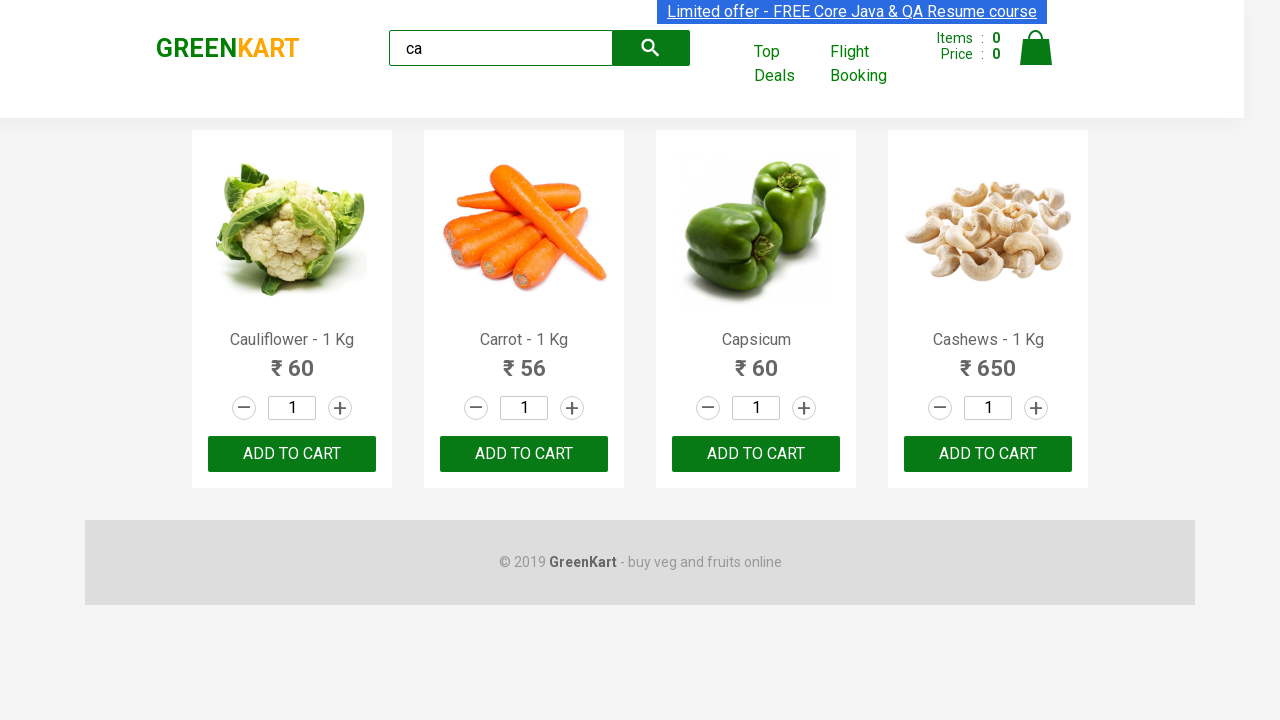

Verified 4 products are displayed
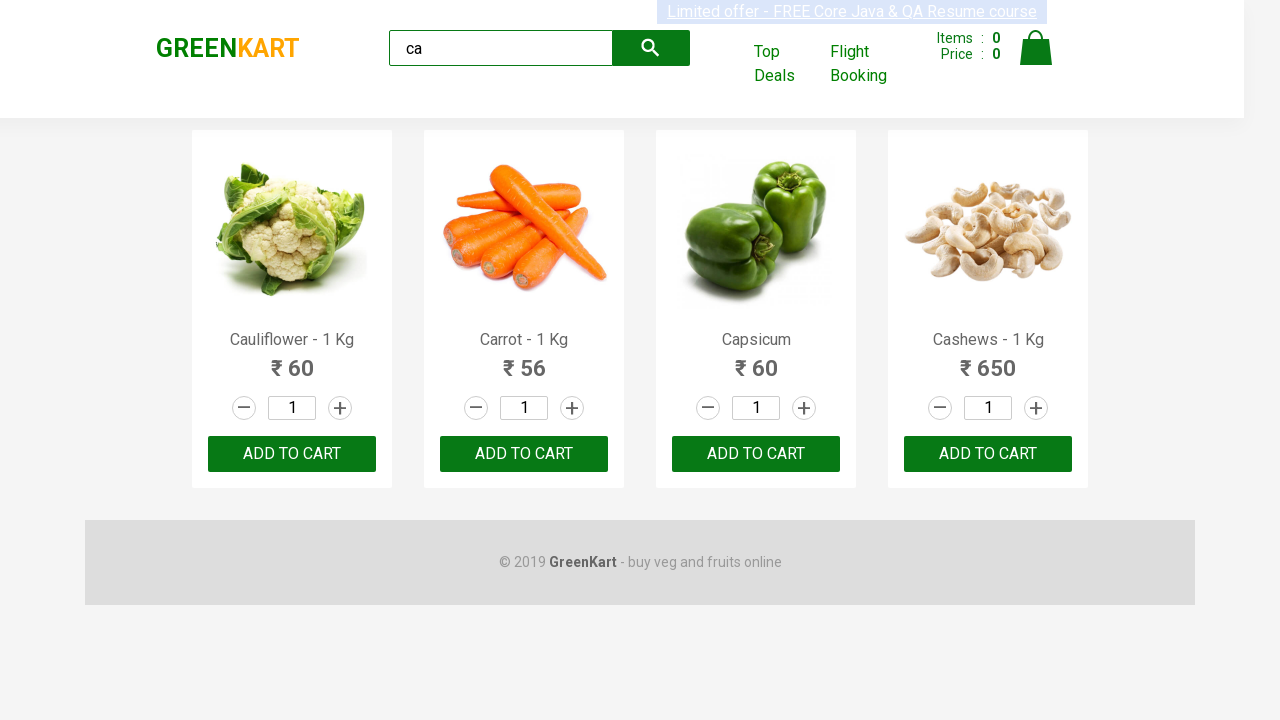

Found Cashews product and clicked add to cart button at (988, 454) on .products .product >> nth=3 >> button
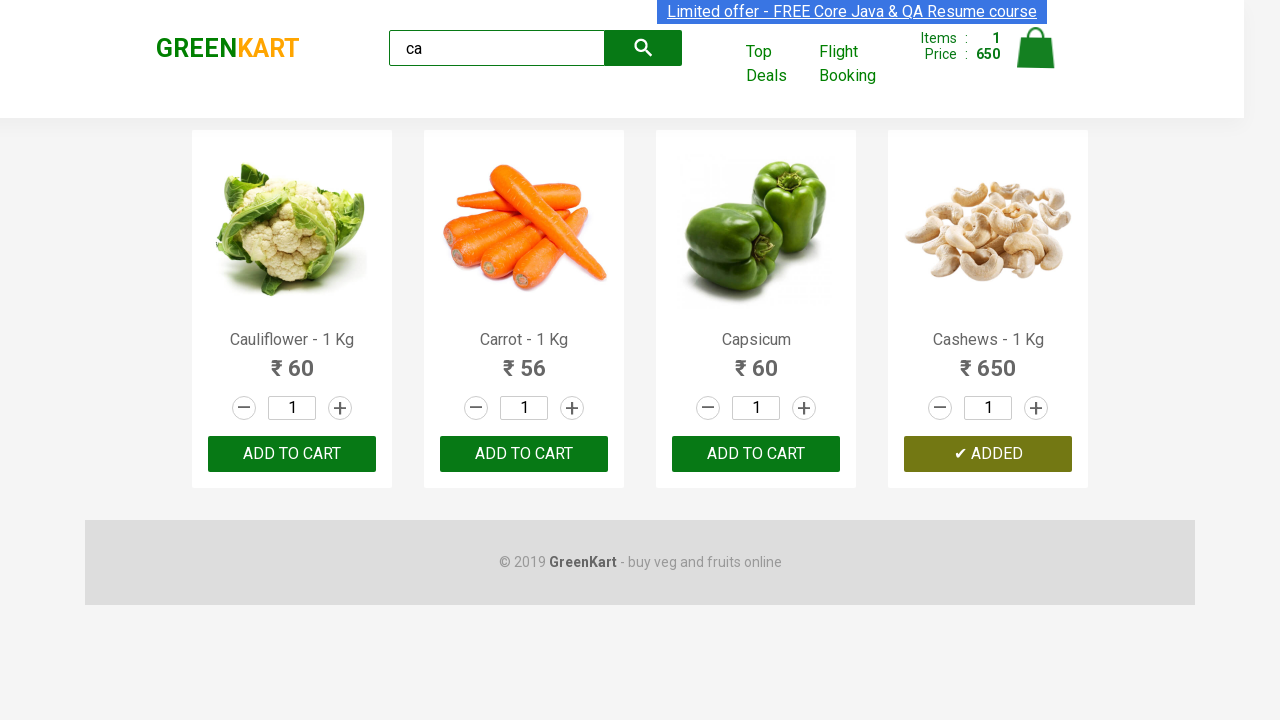

Clicked cart icon to view cart at (1036, 48) on .cart-icon > img
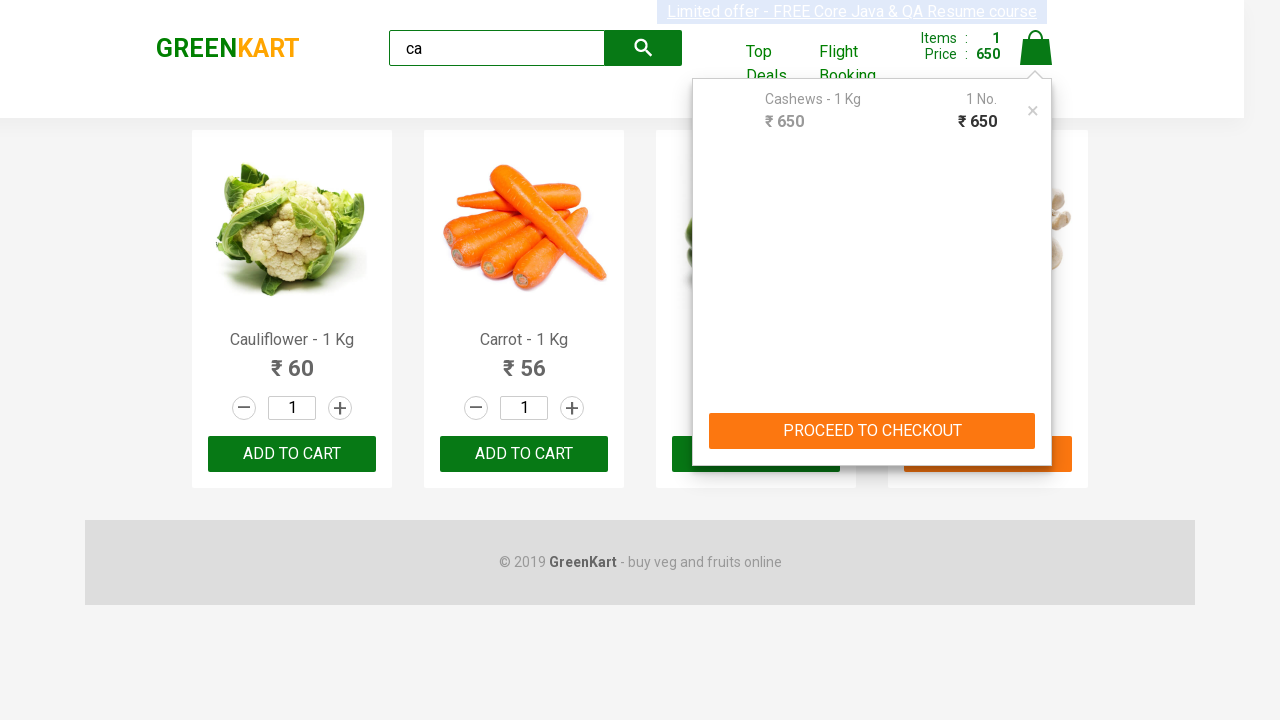

Clicked PROCEED TO CHECKOUT button at (872, 431) on text=PROCEED TO CHECKOUT
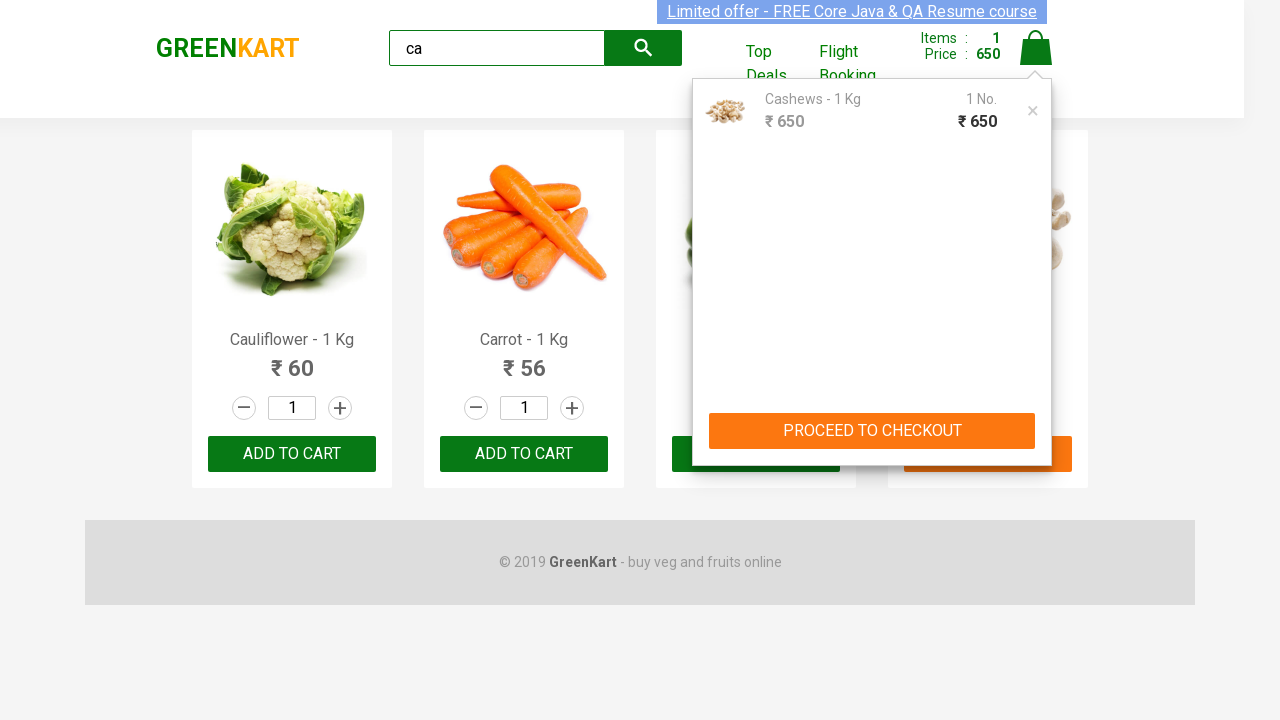

Clicked Place Order button to complete purchase at (1036, 420) on text=Place Order
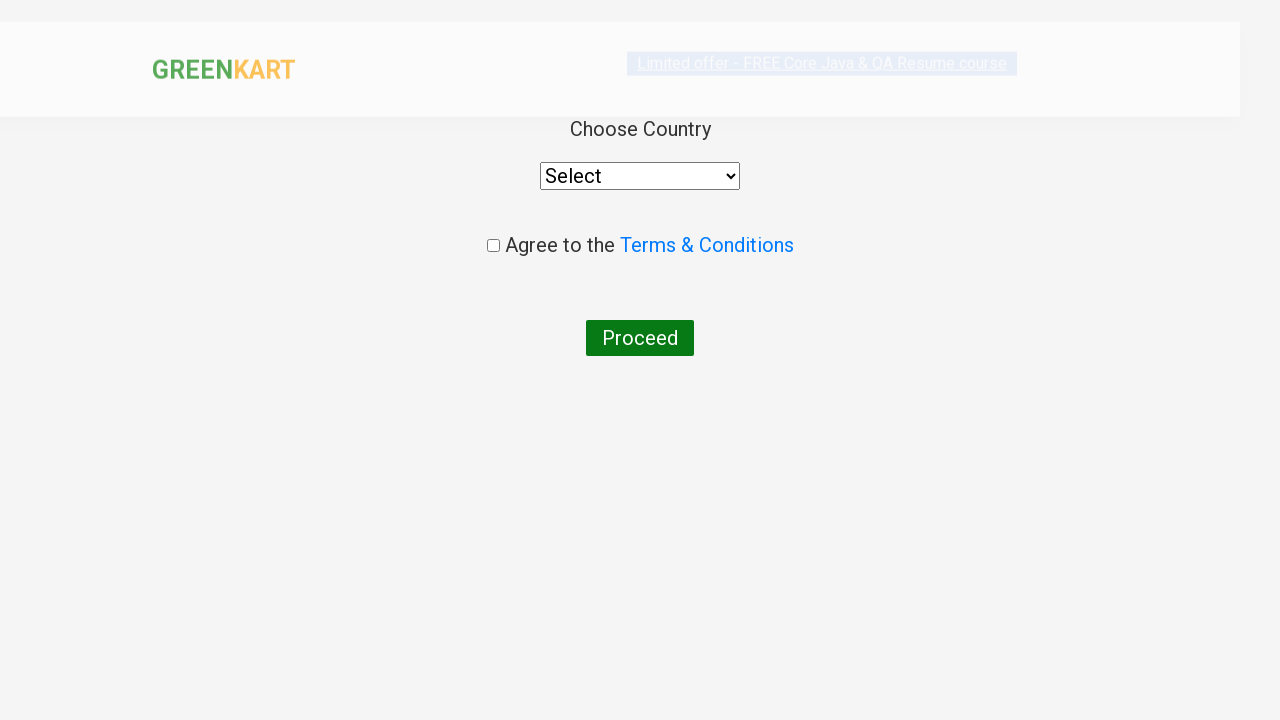

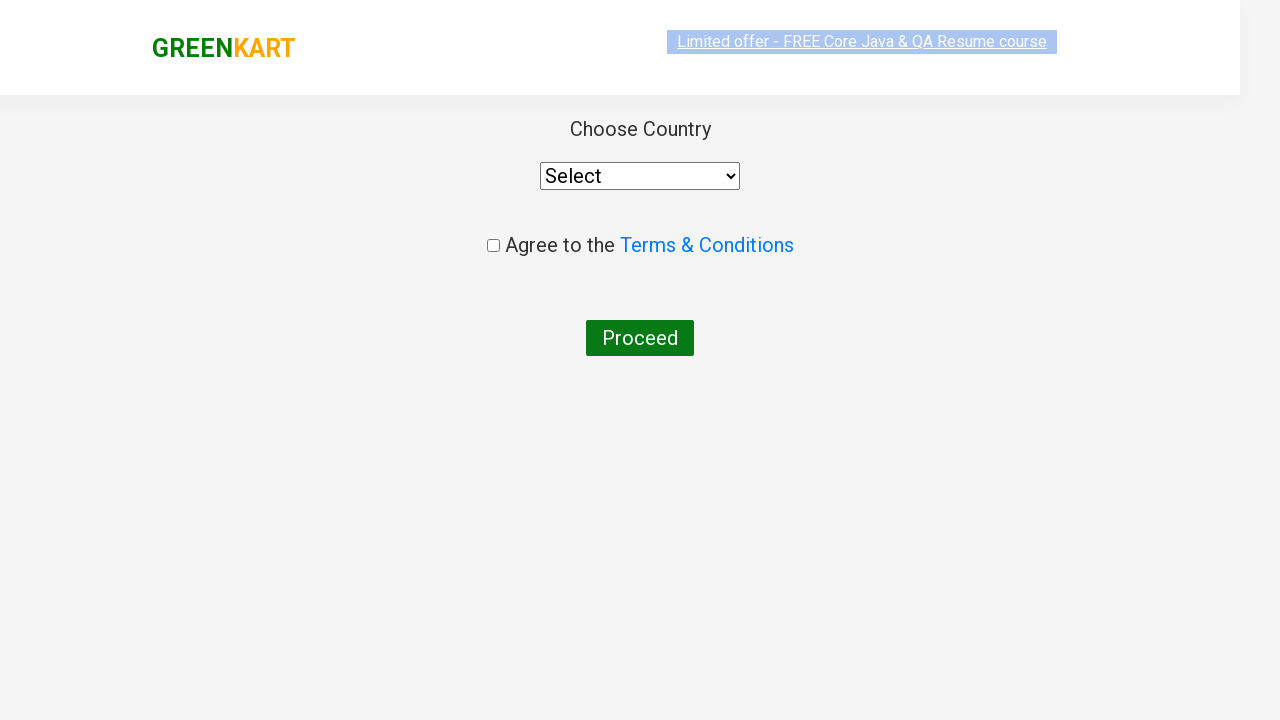